Navigates to a Chinese fortune-telling website and verifies that fortune content elements are displayed

Starting URL: http://www.chance.org.tw/籤詩集/淺草金龍山觀音寺一百籤/籤詩網‧淺草金龍山觀音寺一百籤__第042籤.htm

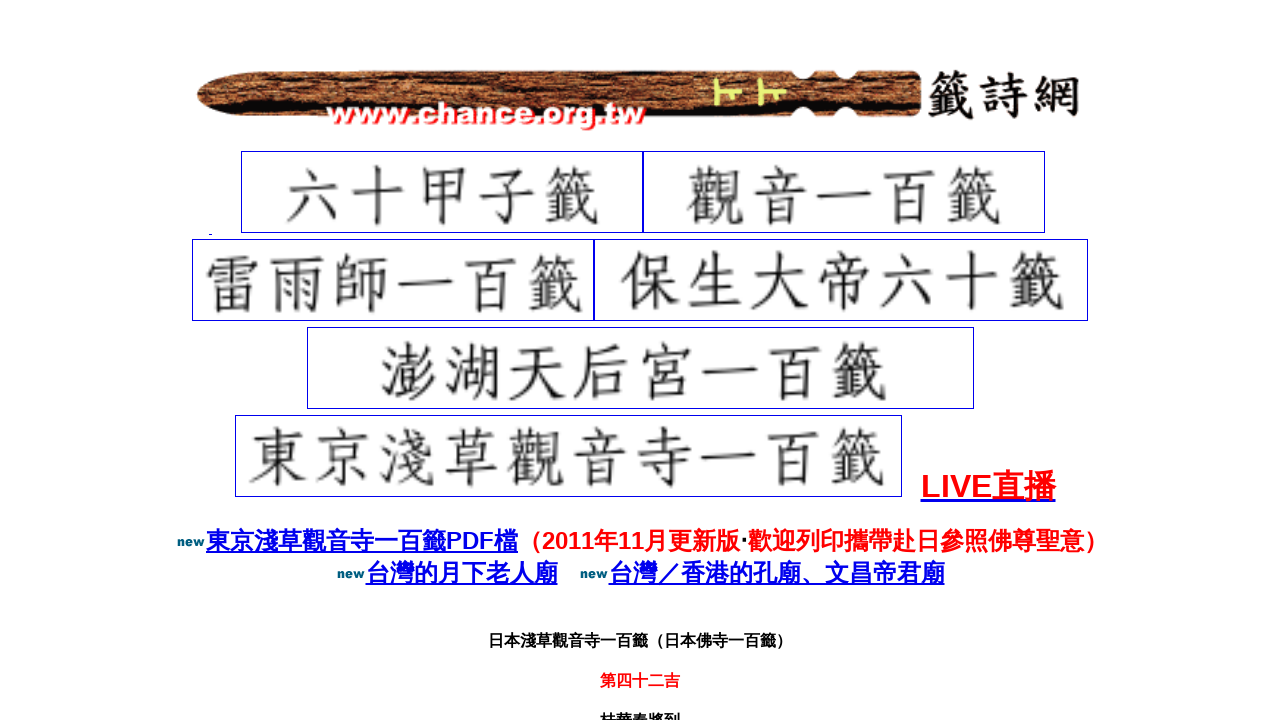

Waited for fortune content paragraph 10 to load
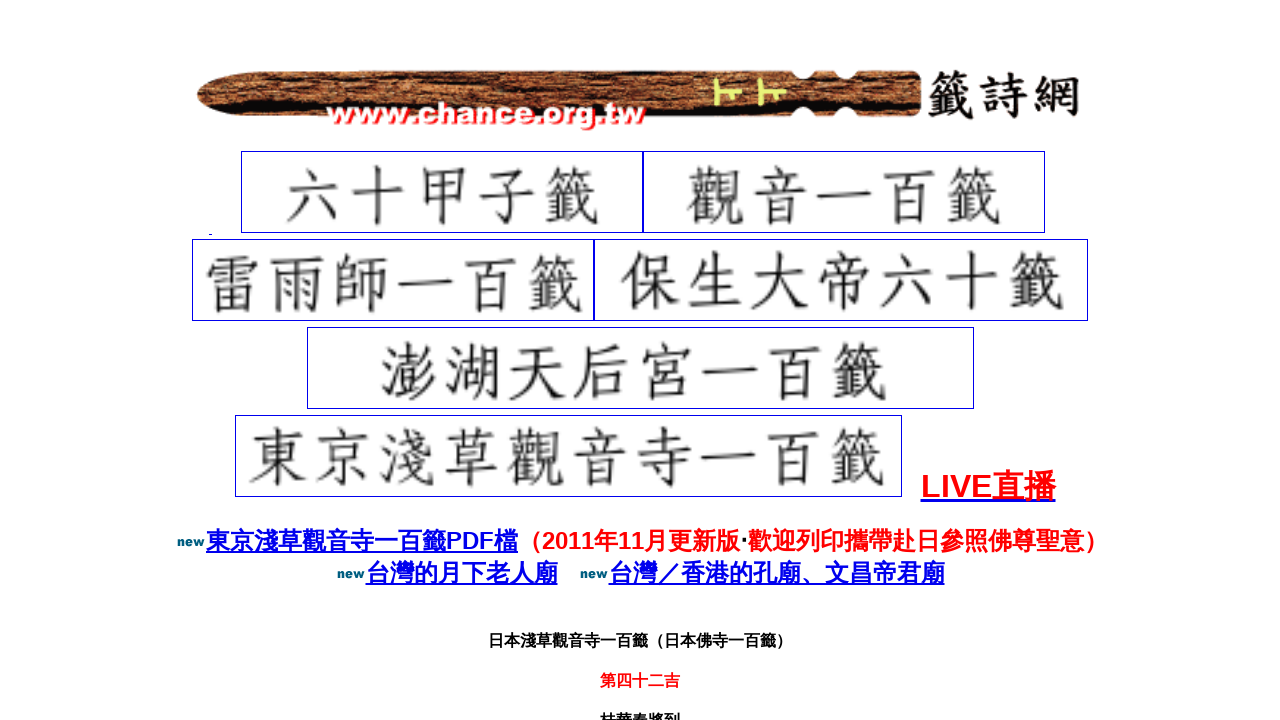

Waited for fortune content paragraph 11 to load
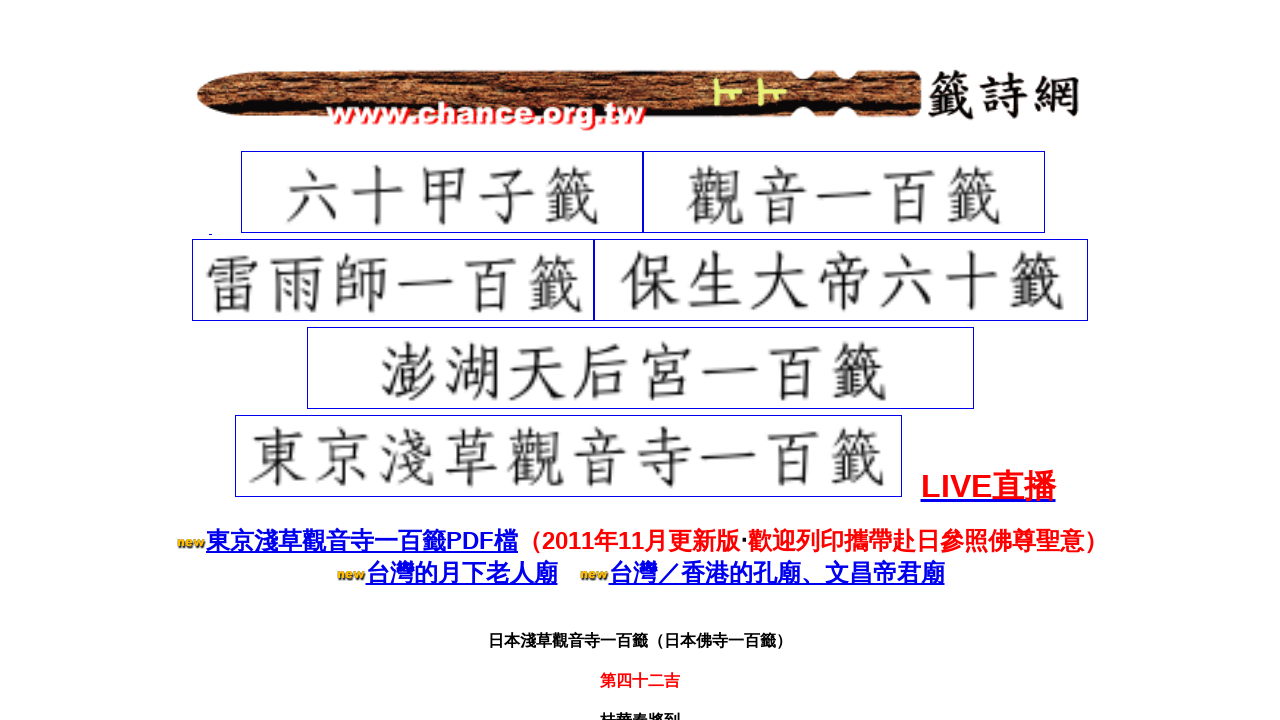

Waited for fortune content paragraph 12 to load
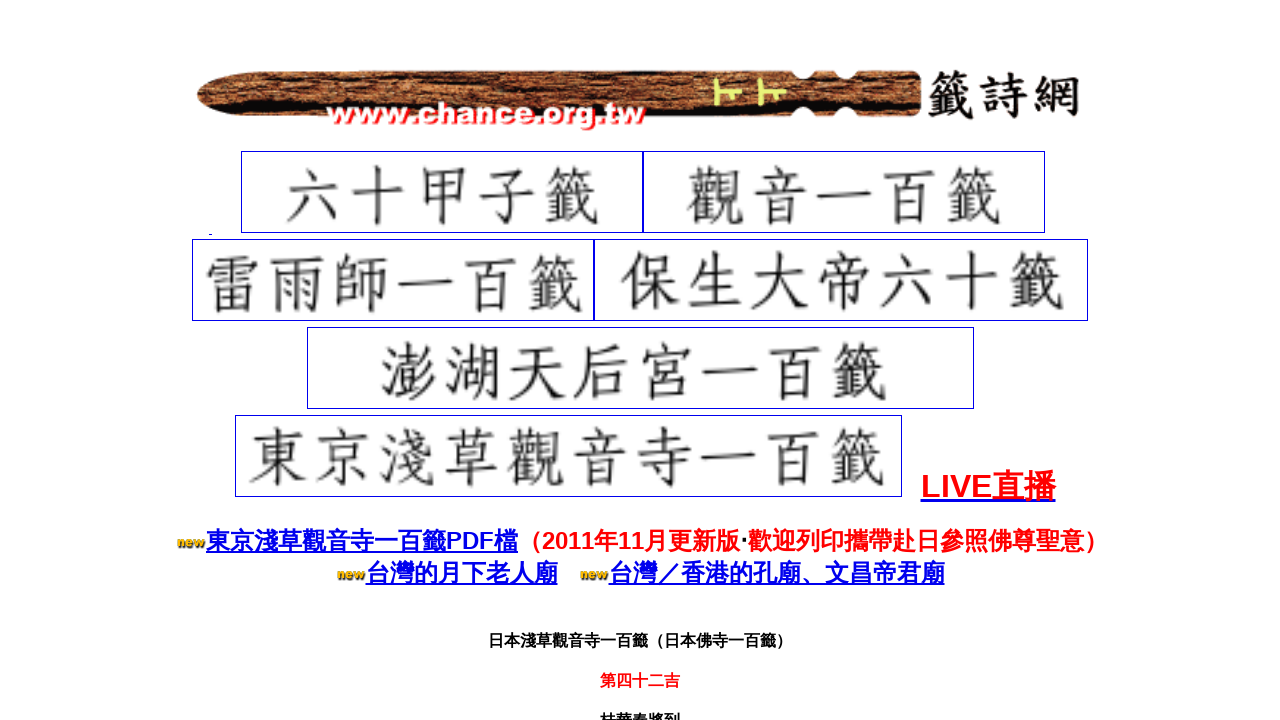

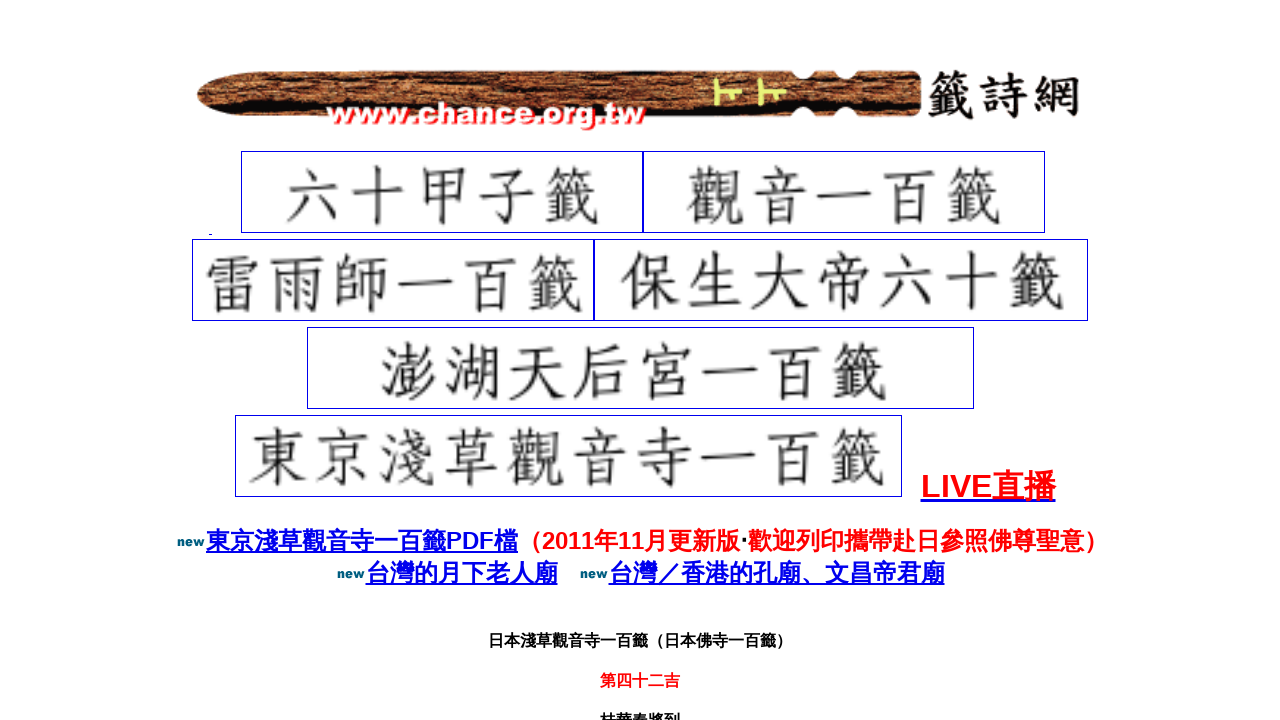